Tests changing radio button selection by first clicking Female then Male, and verifying the final selected value

Starting URL: https://testing.qaautomationlabs.com/radio-button.php

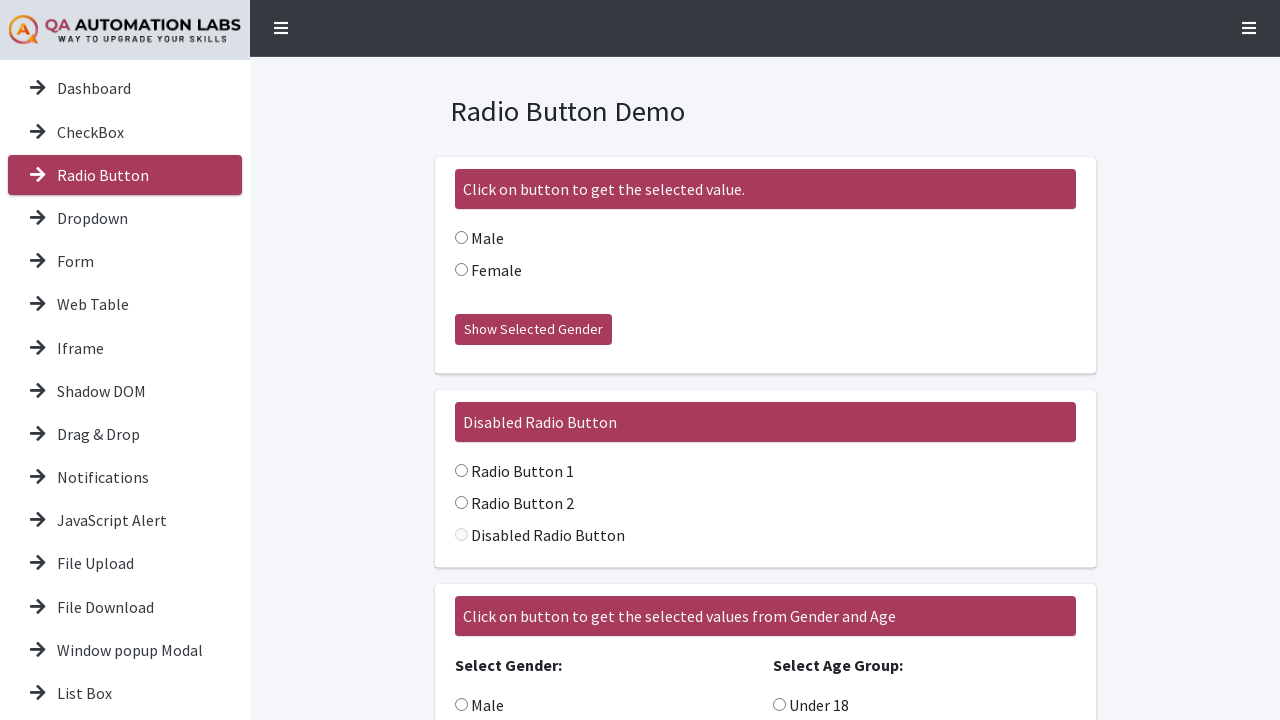

Clicked Female radio button at (461, 270) on xpath=//input[@value='Female'] >> nth=0
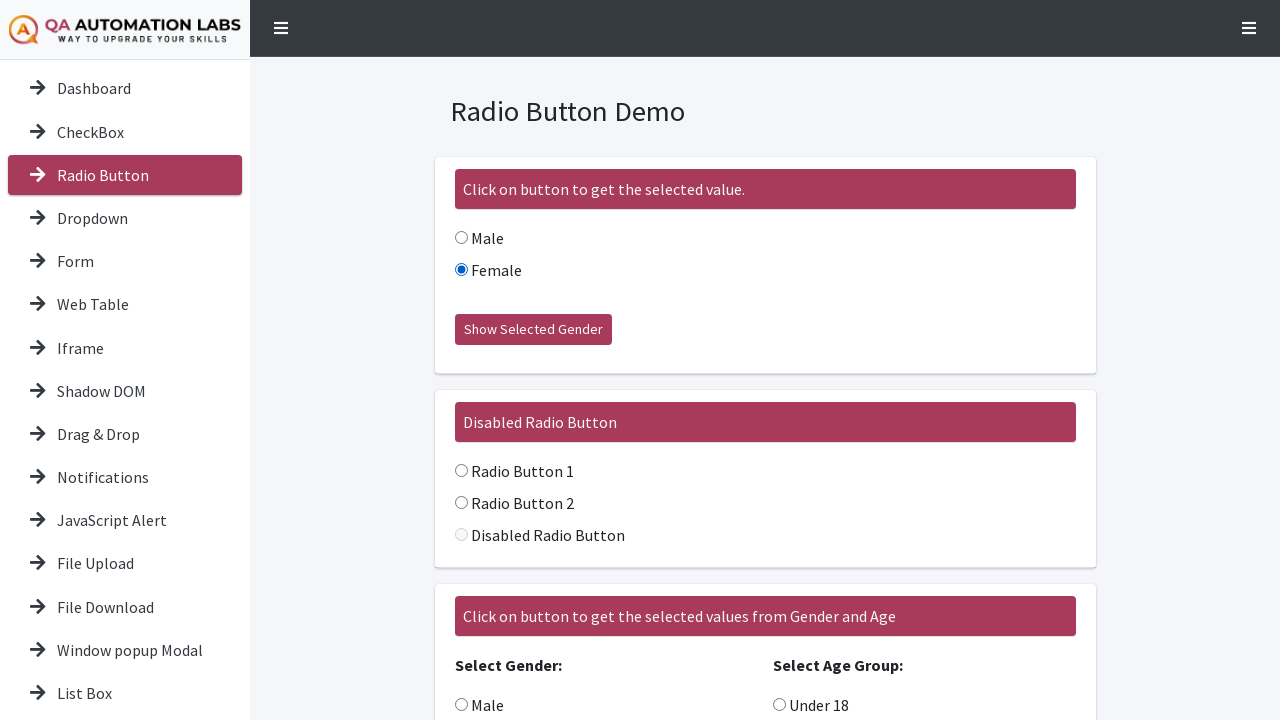

Clicked Male radio button to change selection at (461, 238) on xpath=//input[@value='Male'] >> nth=0
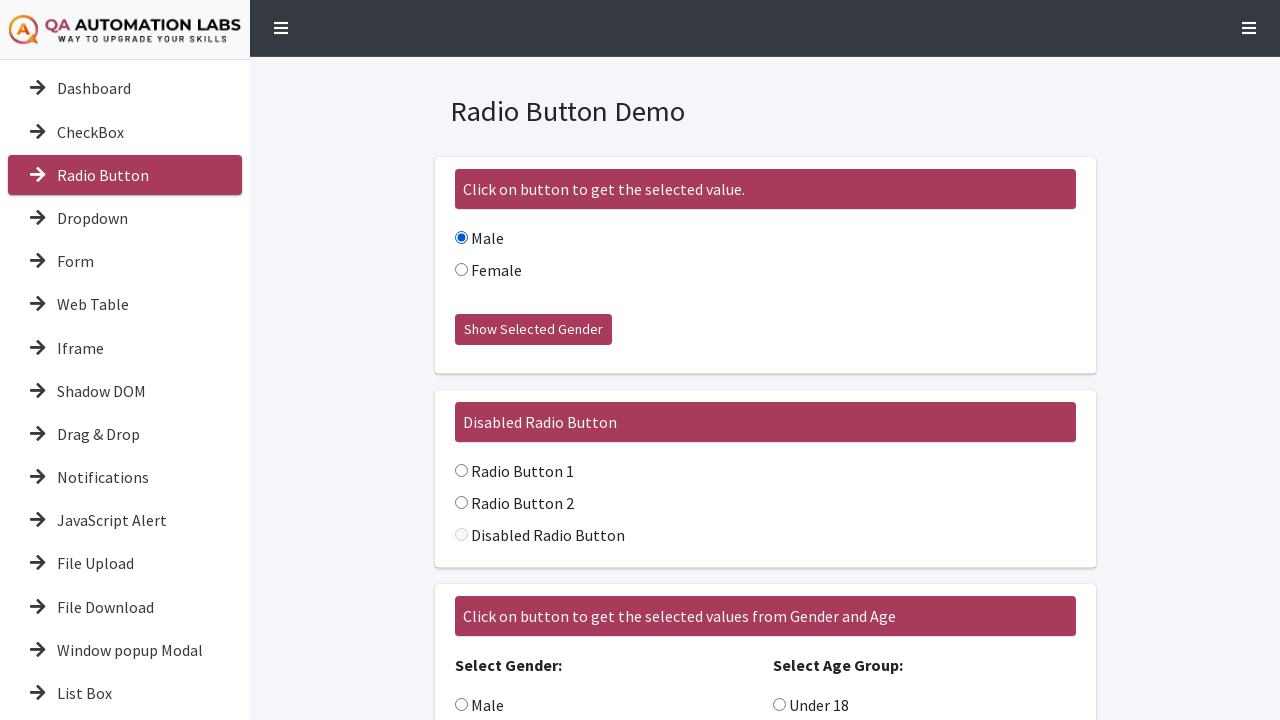

Clicked button to show selected gender at (533, 330) on xpath=//button[@onclick='showSelectedGender()']
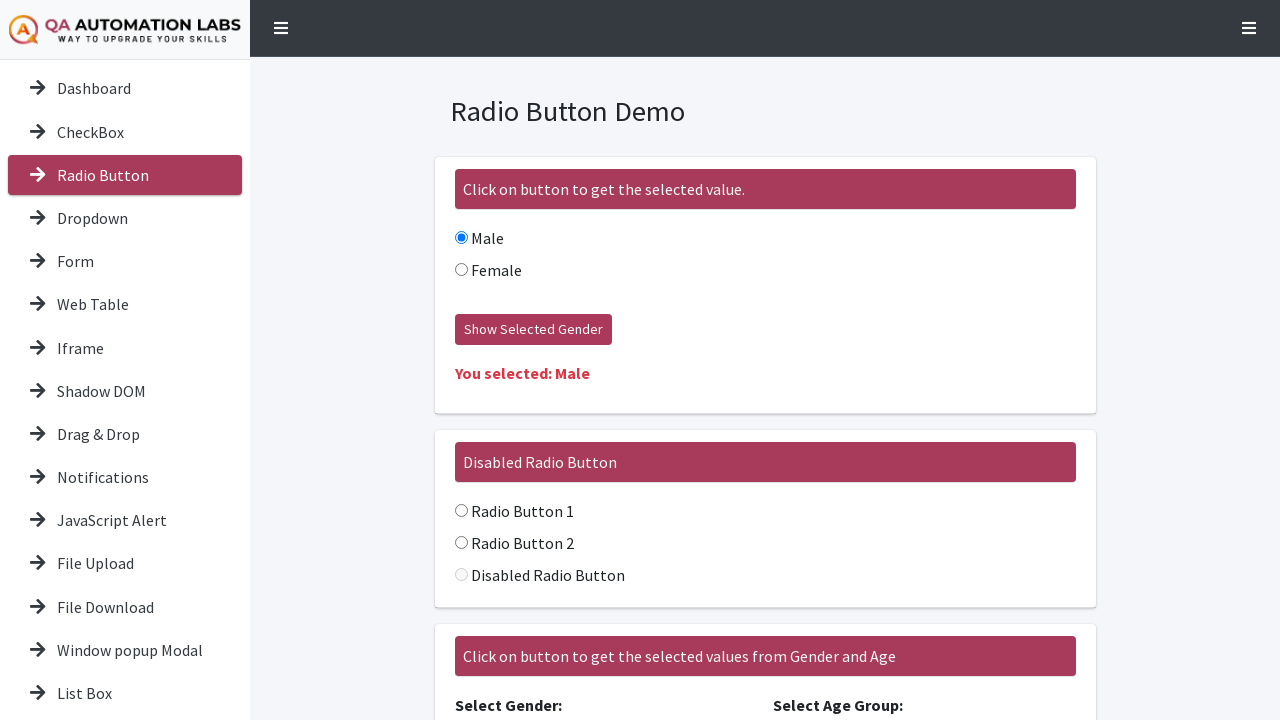

Waited for result to be displayed
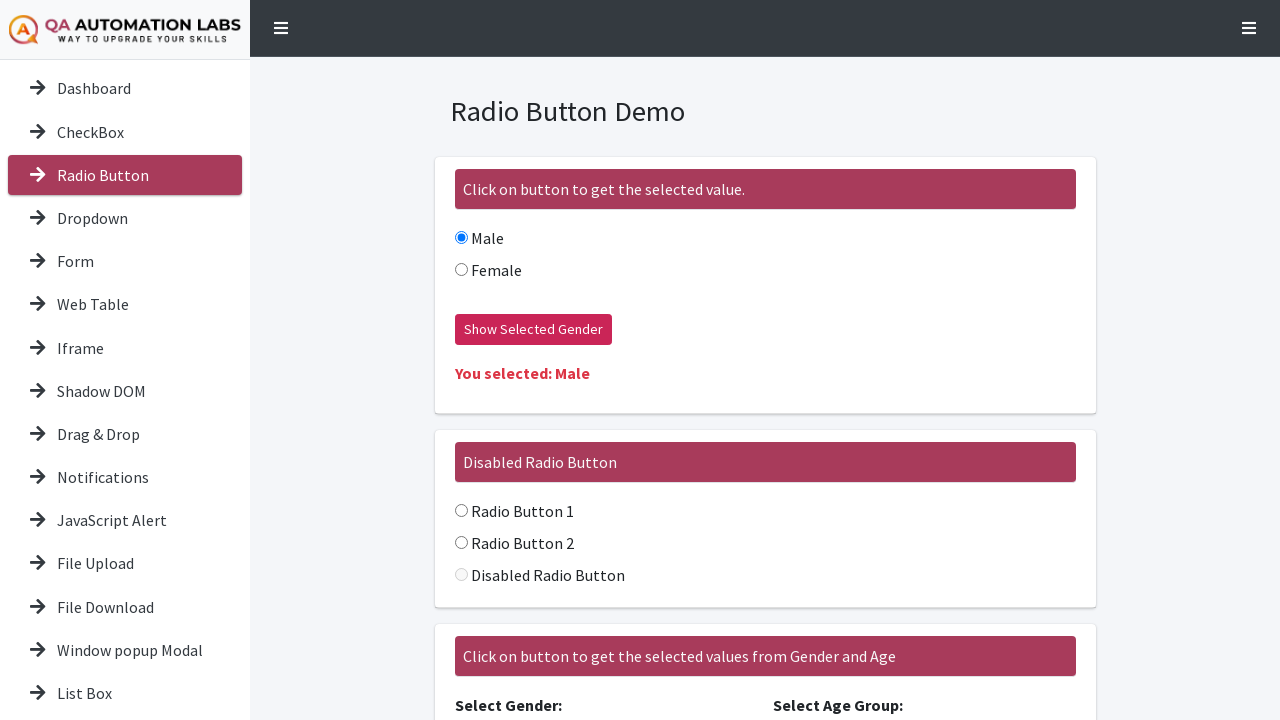

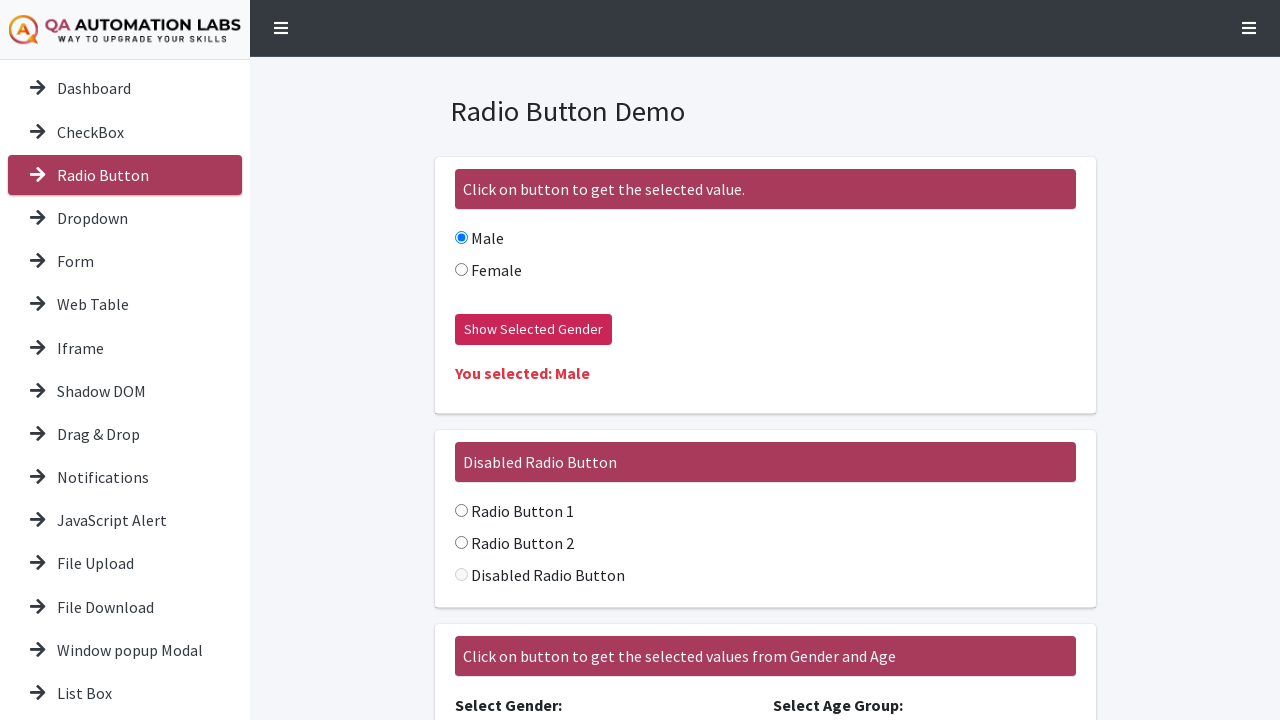